Tests drag and drop functionality on jQuery UI demo page by dragging an element from source to target within an iframe

Starting URL: https://jqueryui.com/droppable/

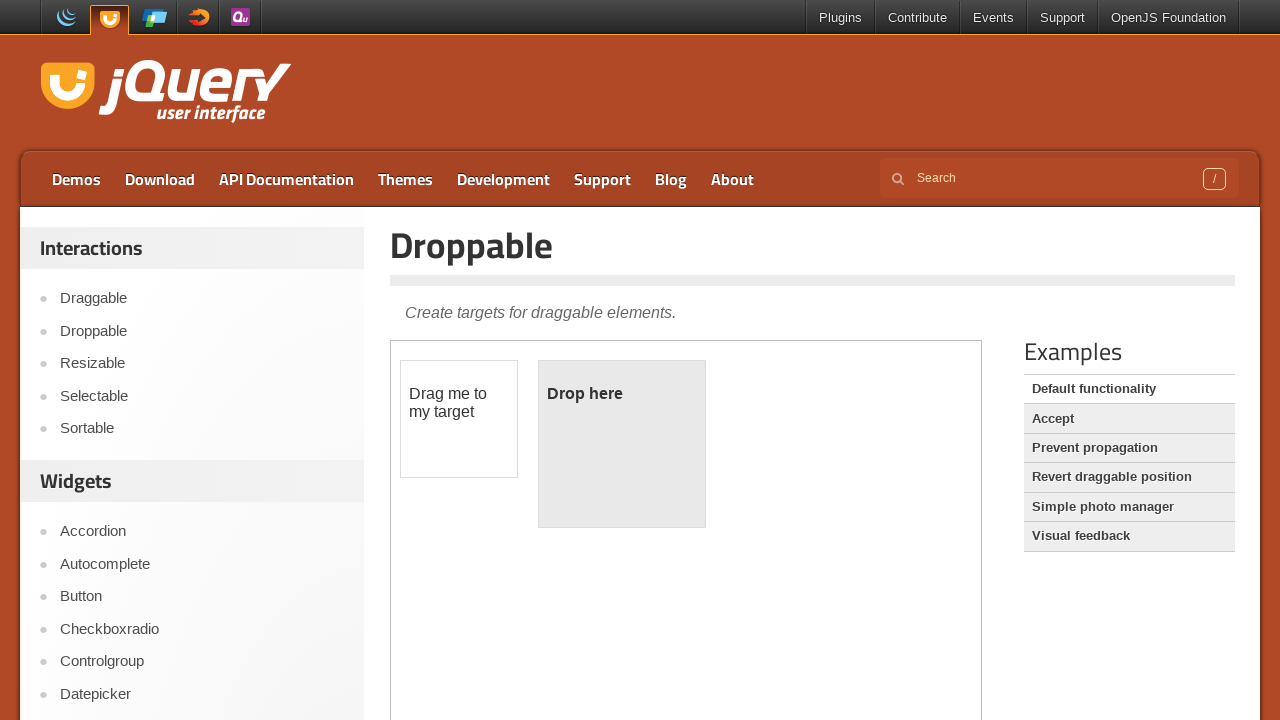

Navigated to jQuery UI droppable demo page
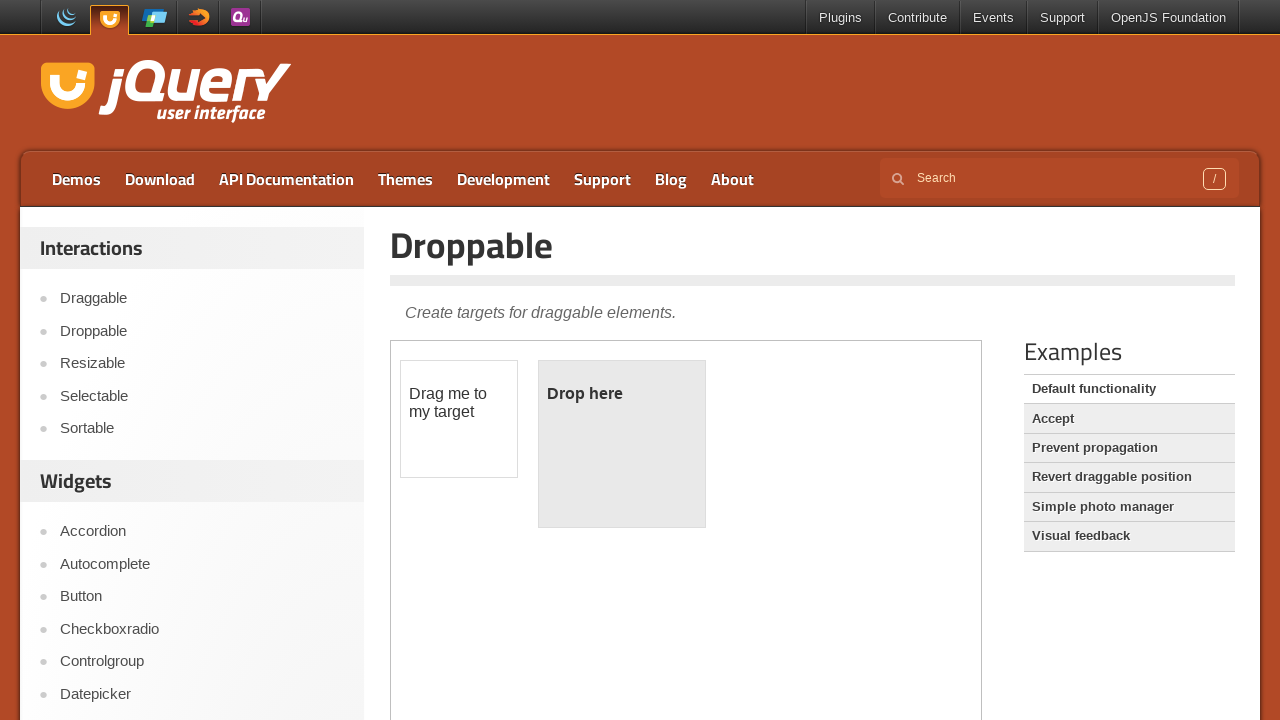

Located iframe containing drag and drop demo
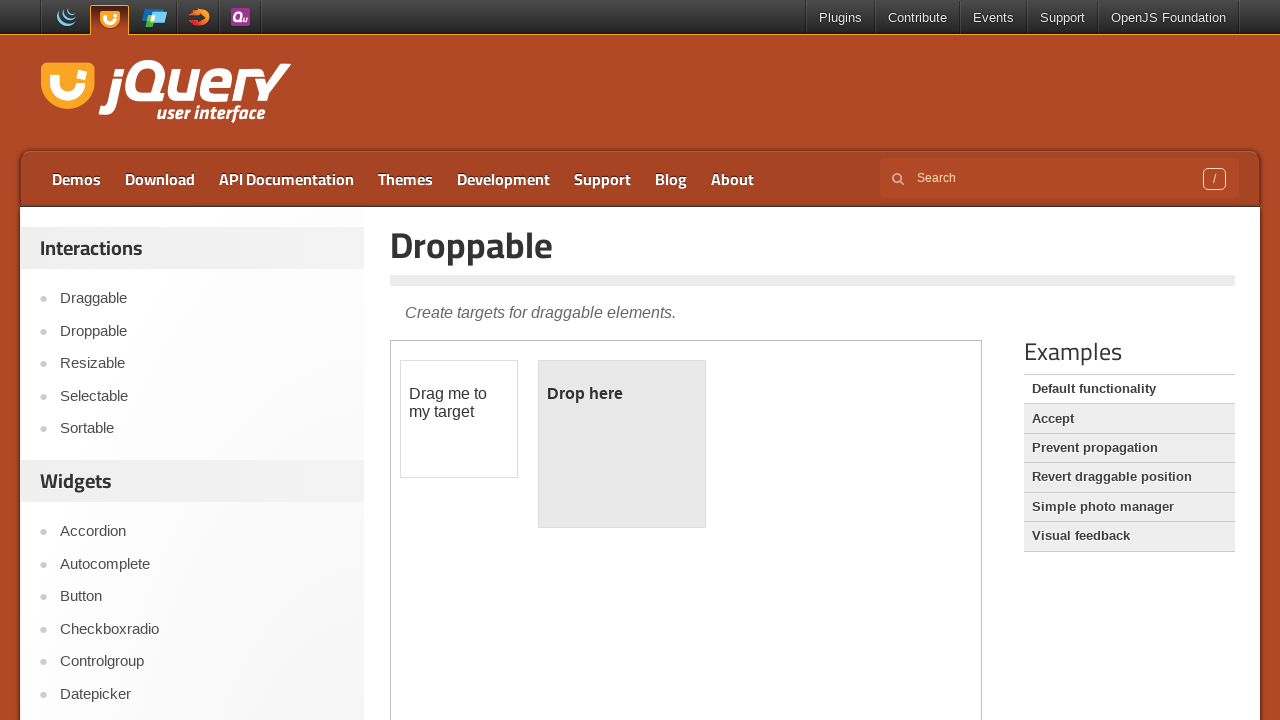

Located draggable source element
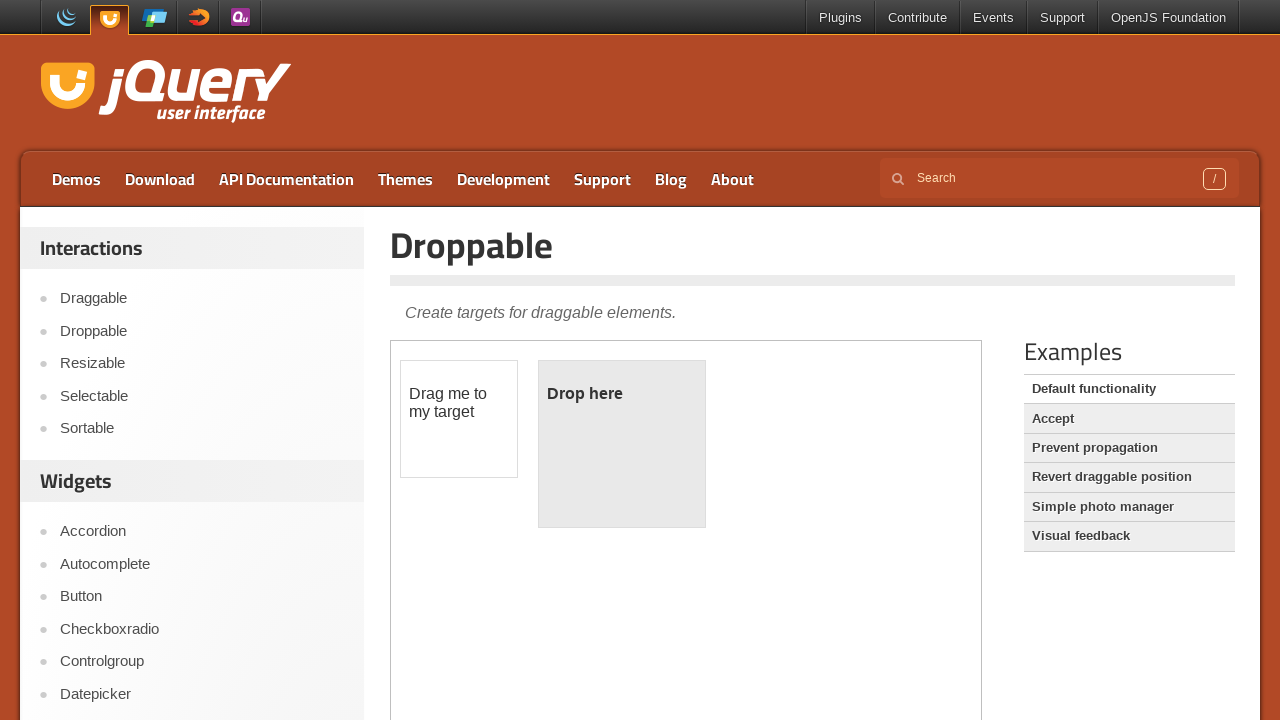

Located droppable target element
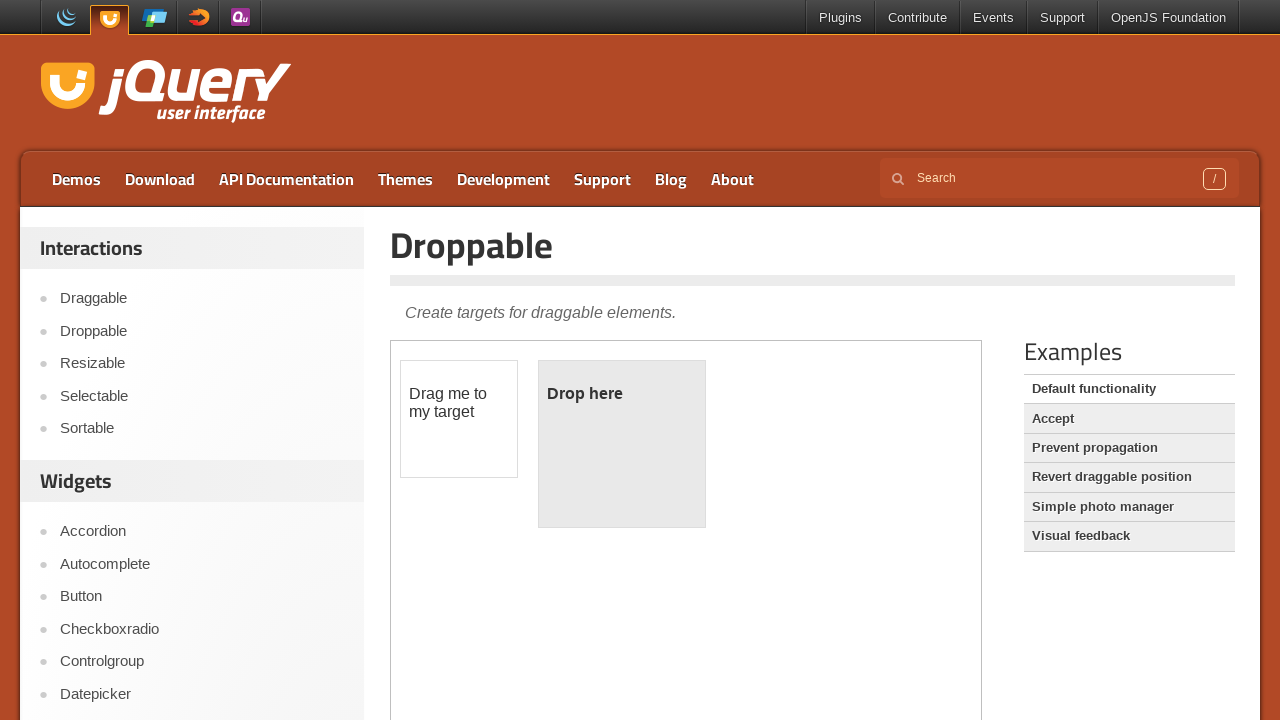

Dragged source element to target element successfully at (622, 444)
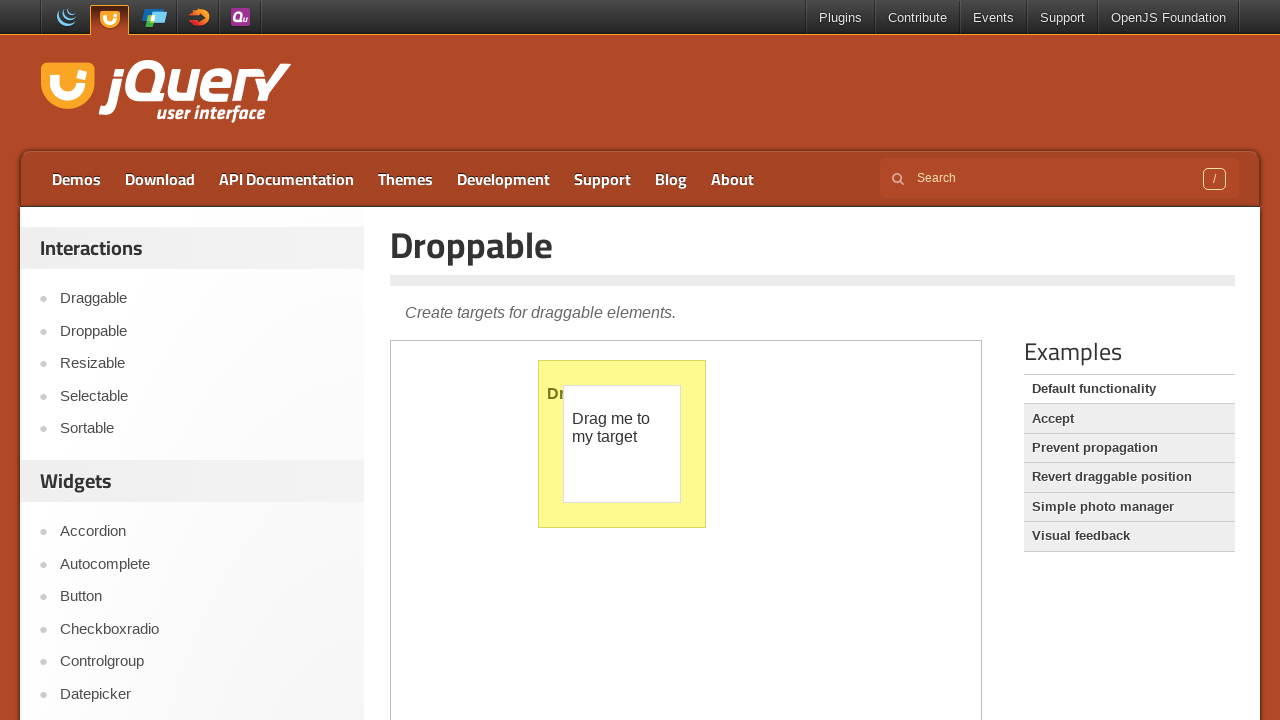

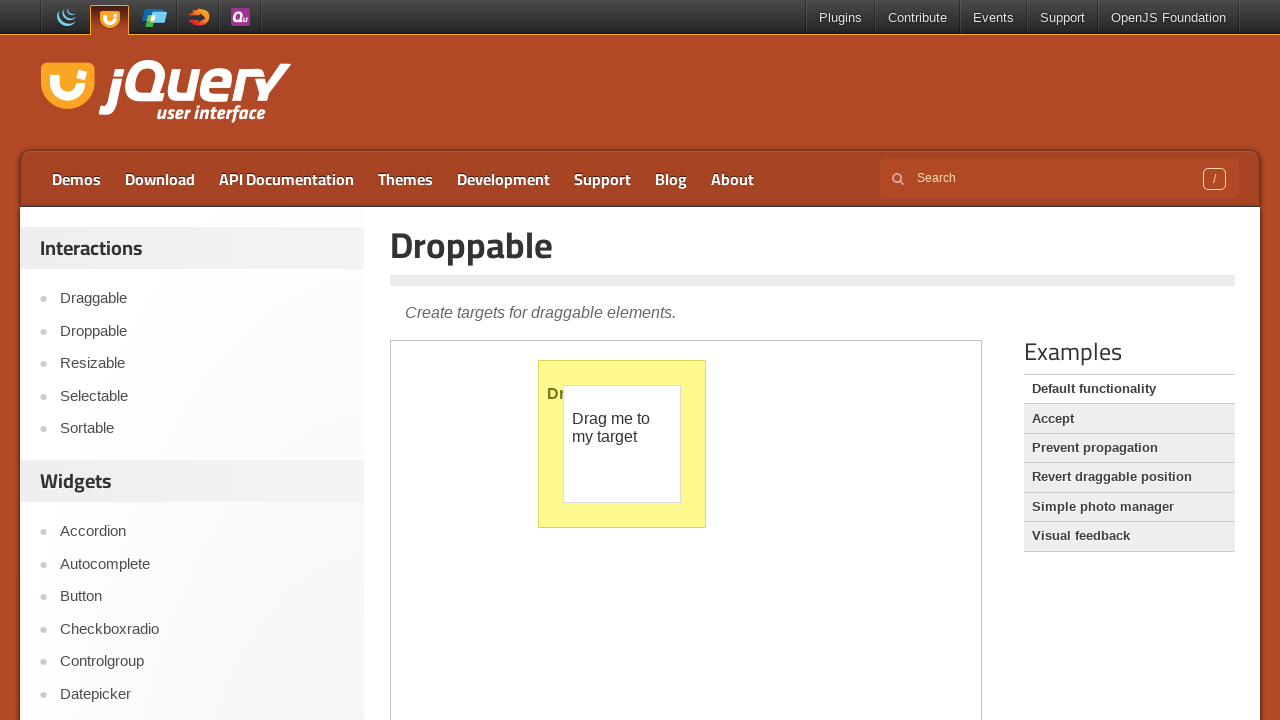